Tests the search functionality on DemoQA books page by searching for book titles and verifying the search input values

Starting URL: https://demoqa.com/books

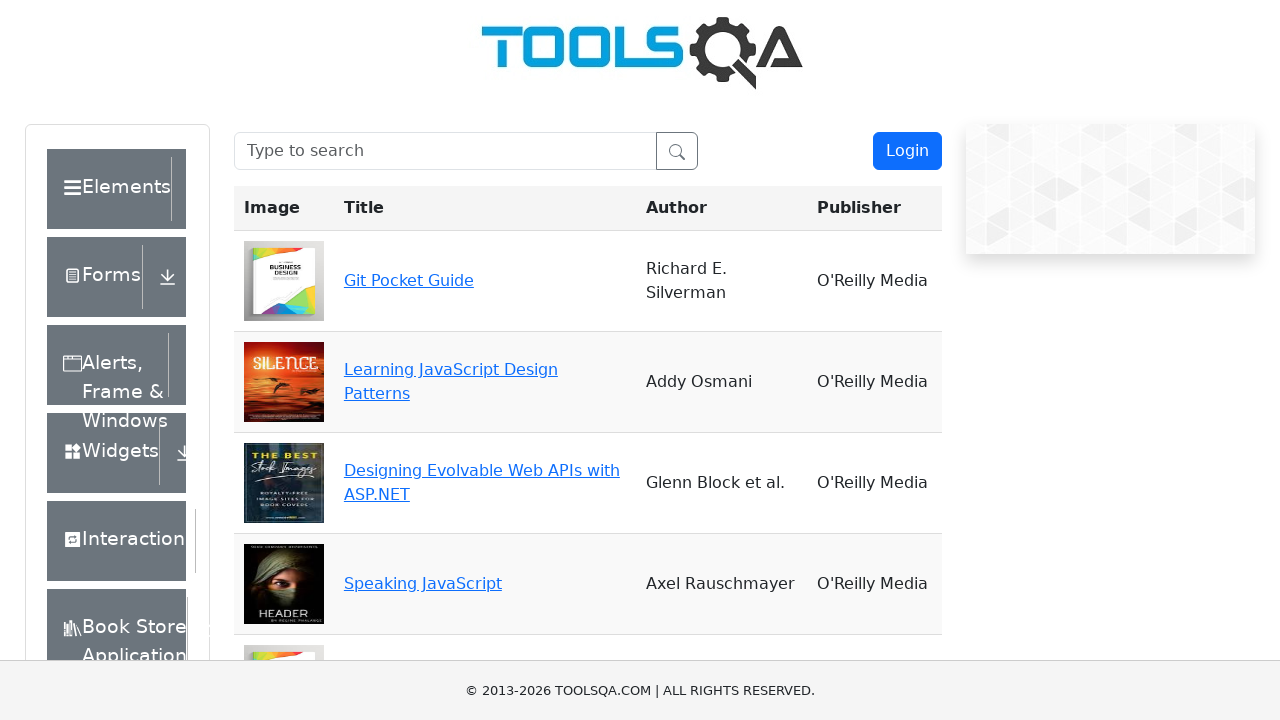

Search box element loaded and available
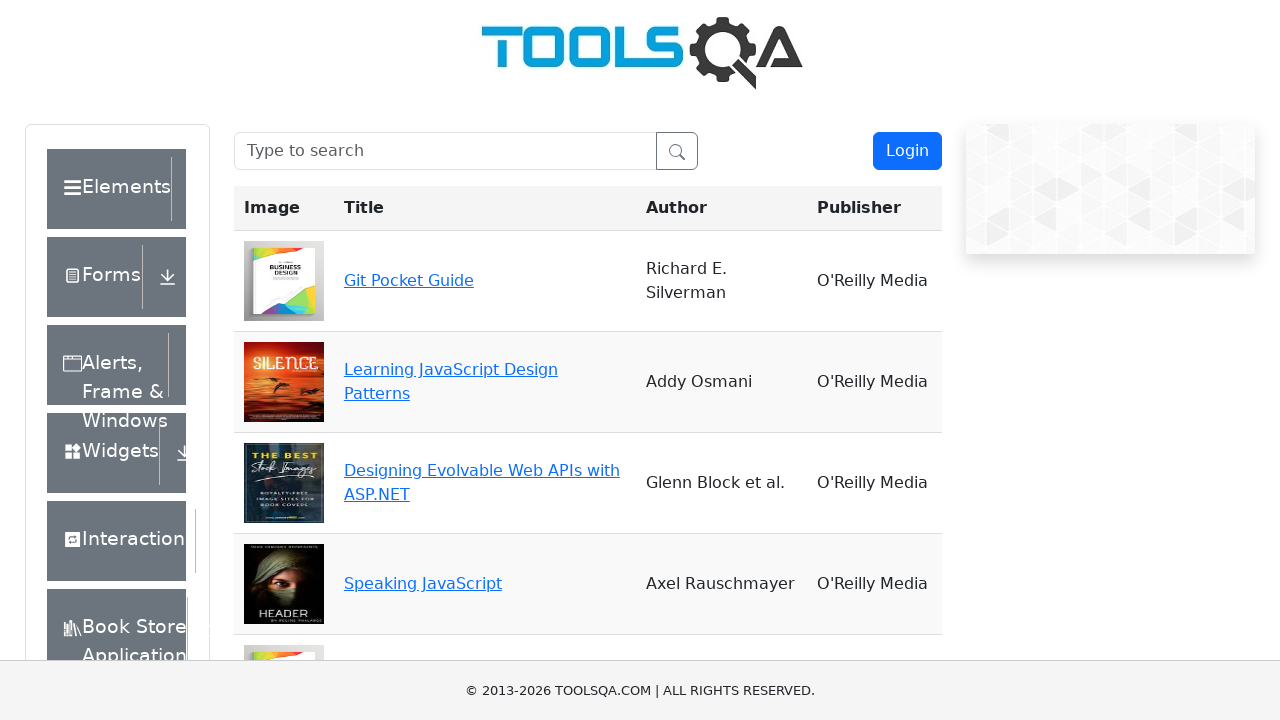

Filled search box with 'Speaking JavaScript' on #searchBox
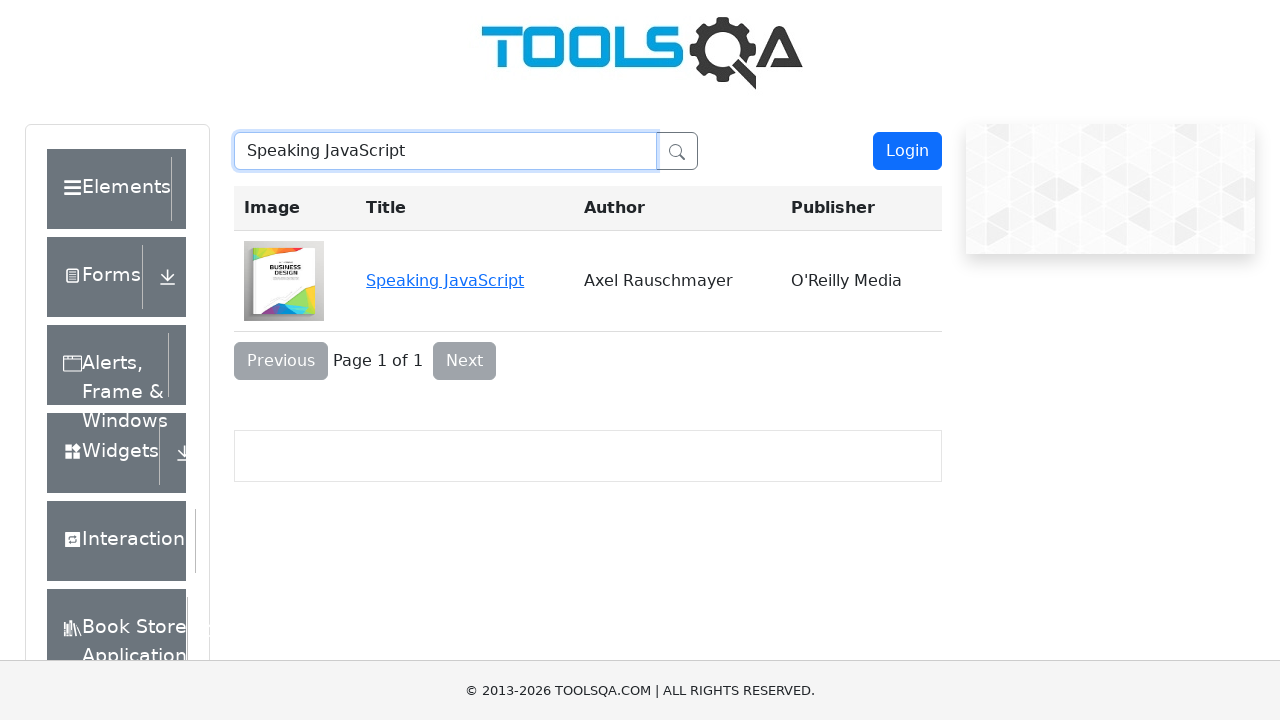

Verified search value is 'Speaking JavaScript'
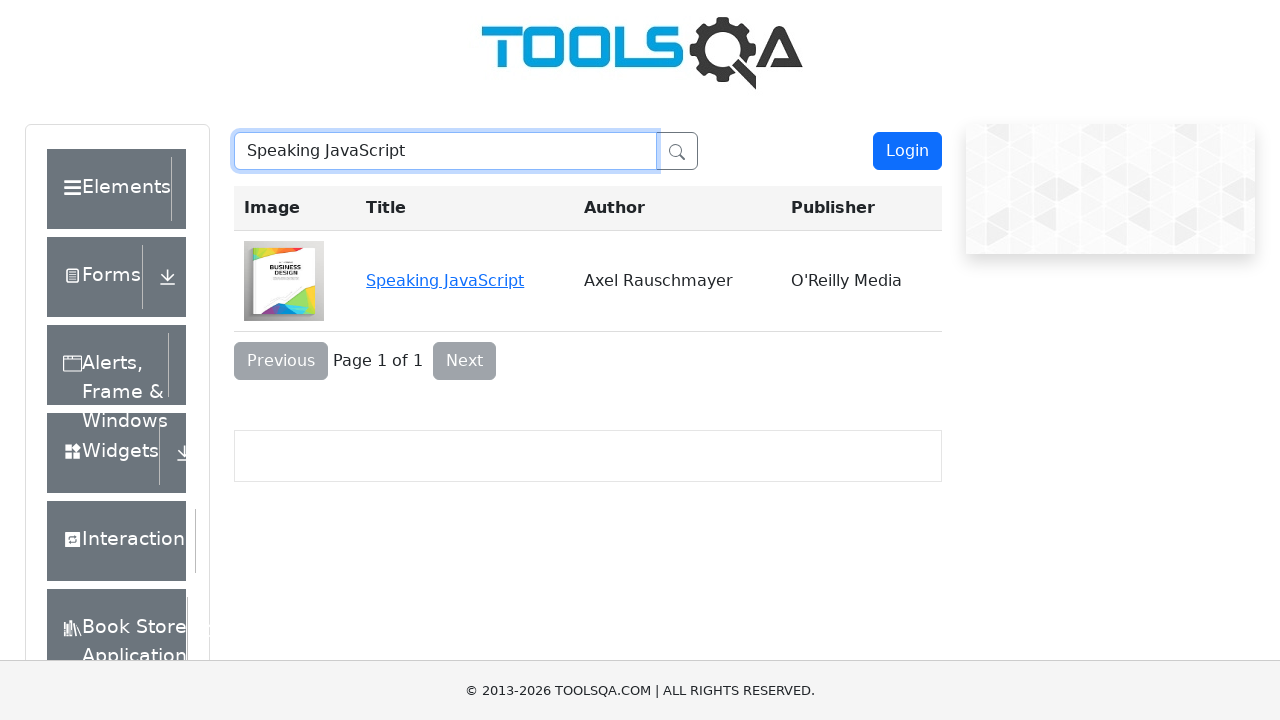

Cleared search box on #searchBox
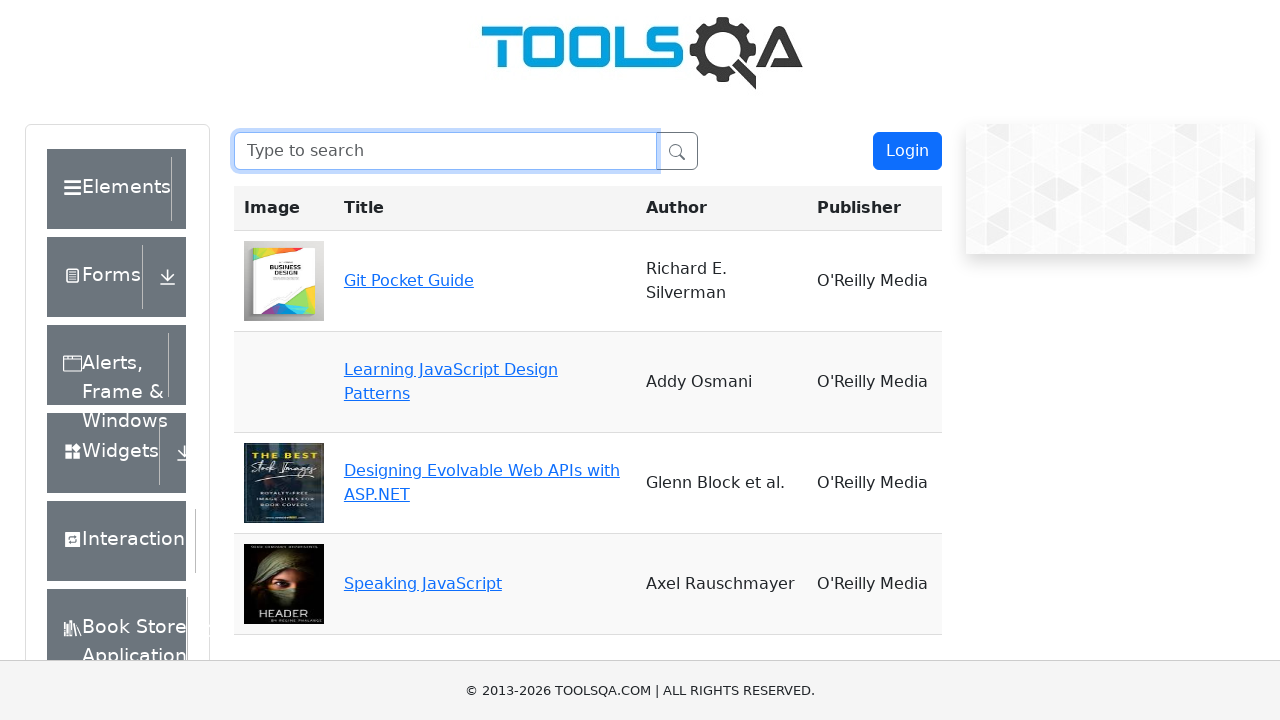

Filled search box with 'You Don't Know JS' on #searchBox
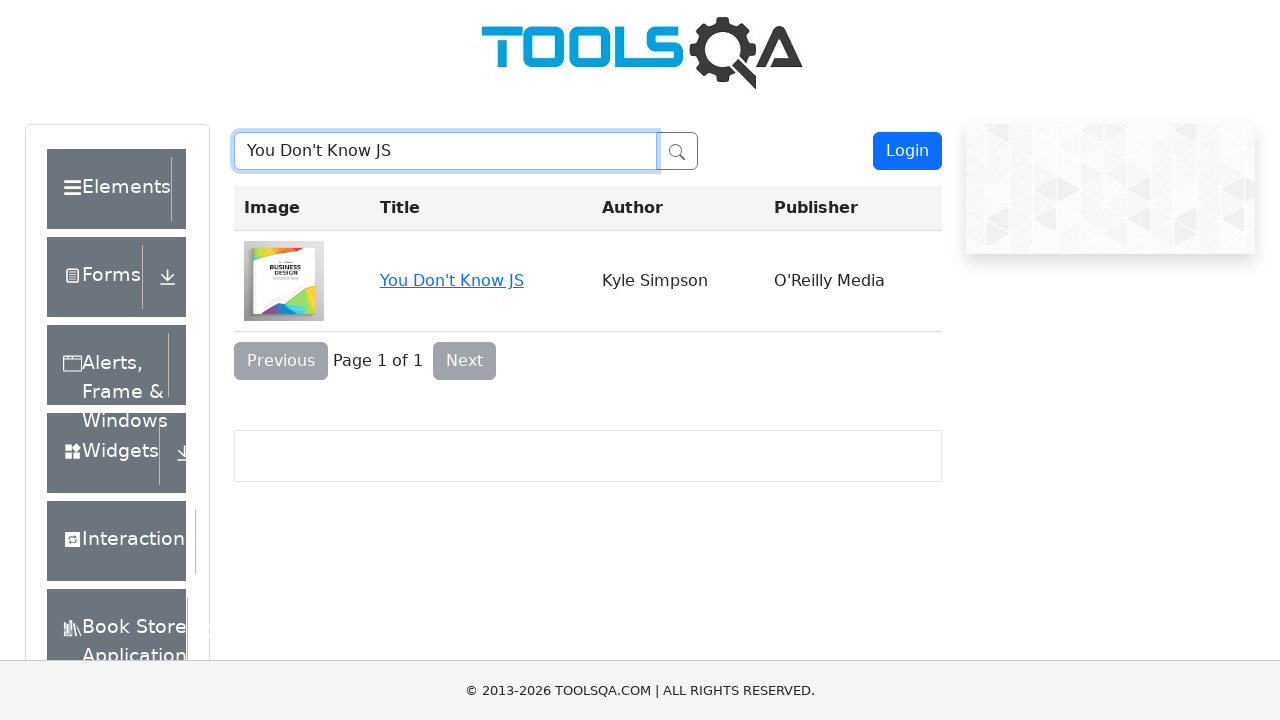

Verified search value is 'You Don't Know JS'
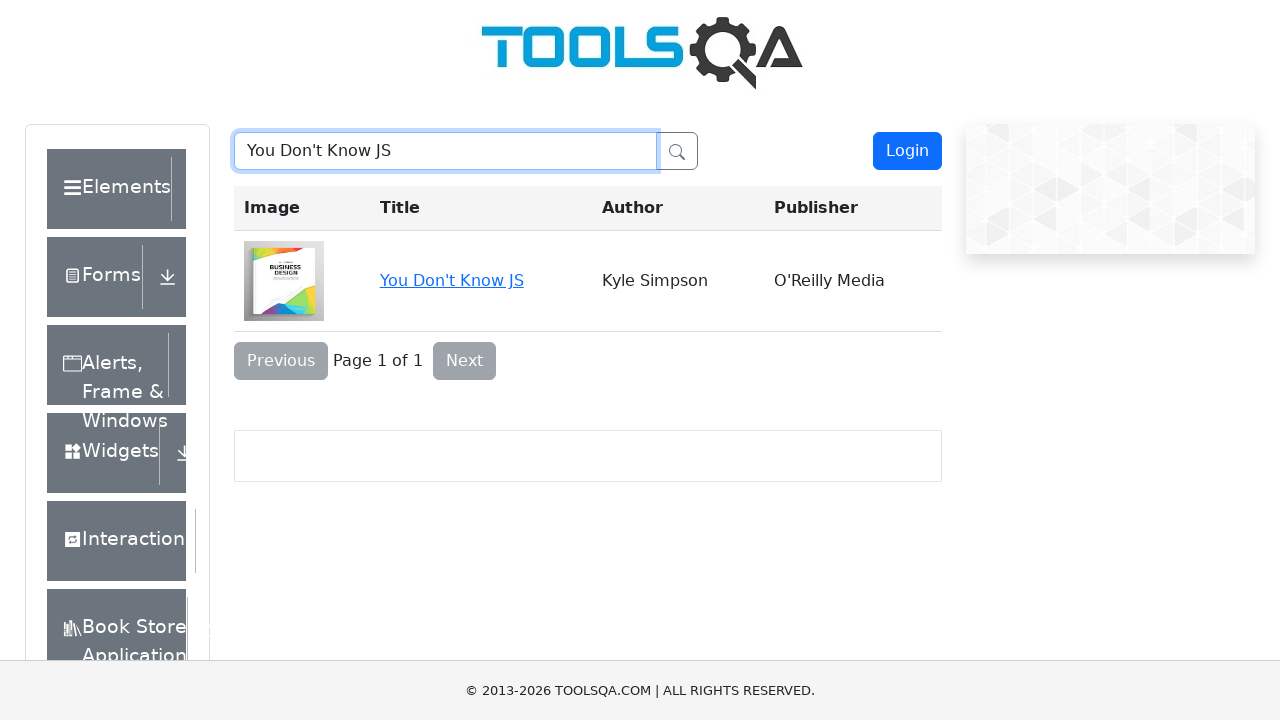

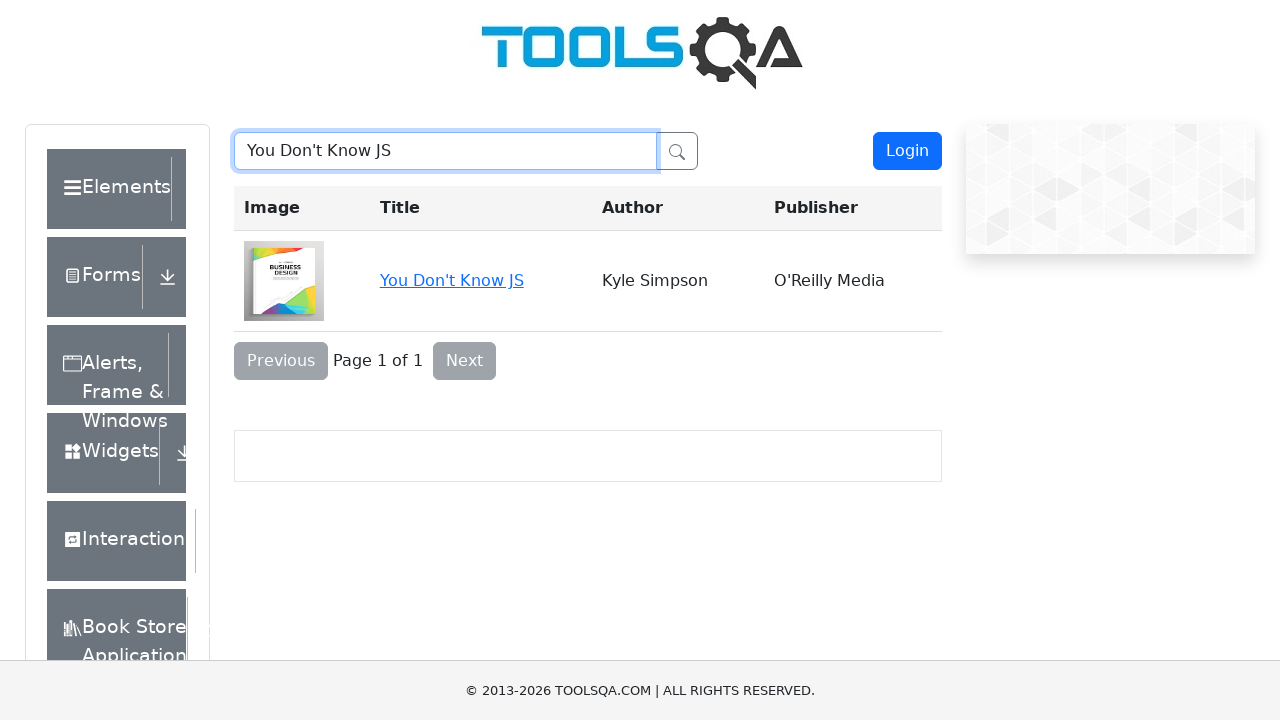